Tests file download functionality by clicking the download button on the DemoQA upload-download page

Starting URL: https://demoqa.com/upload-download

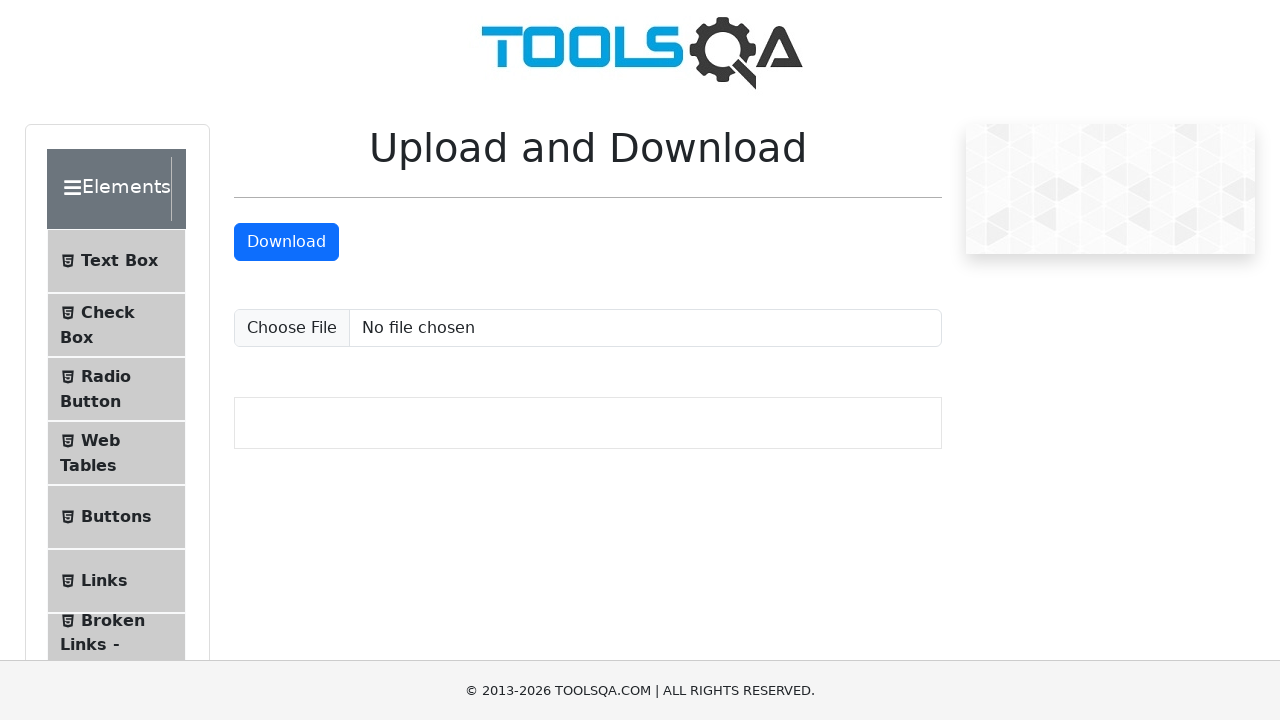

Clicked the download button to trigger file download at (286, 242) on #downloadButton
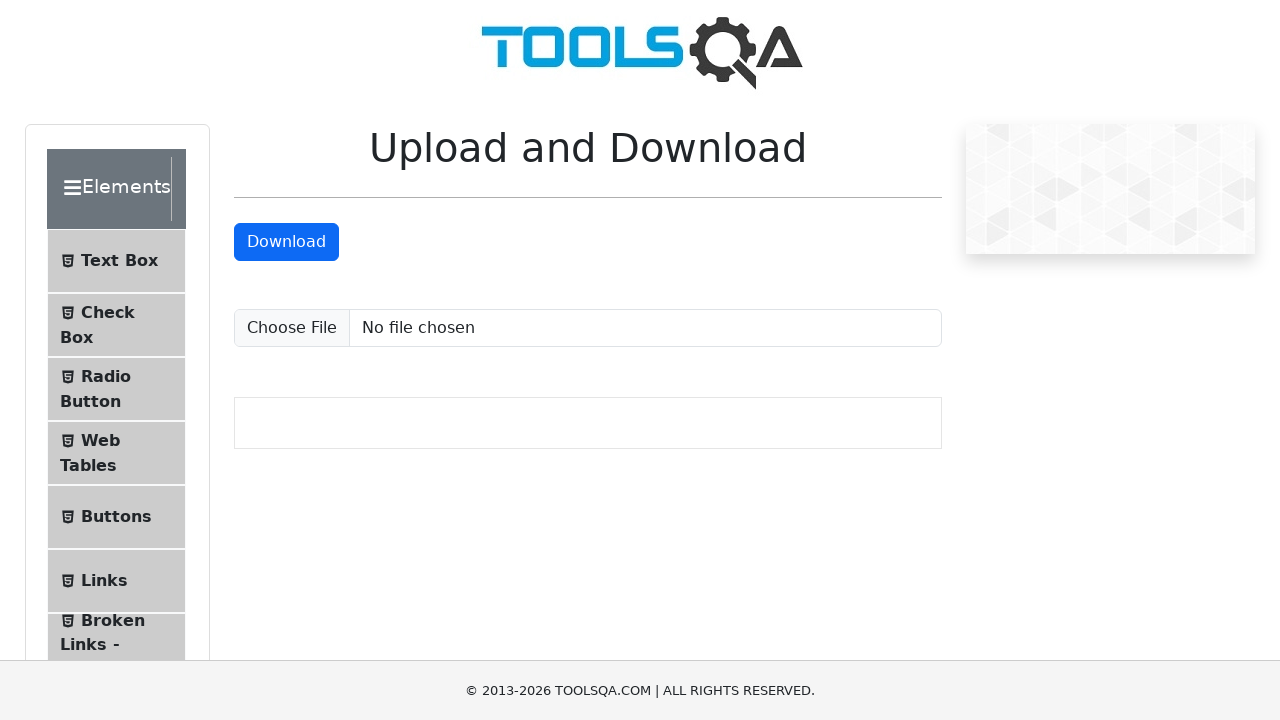

Waited for download to initiate
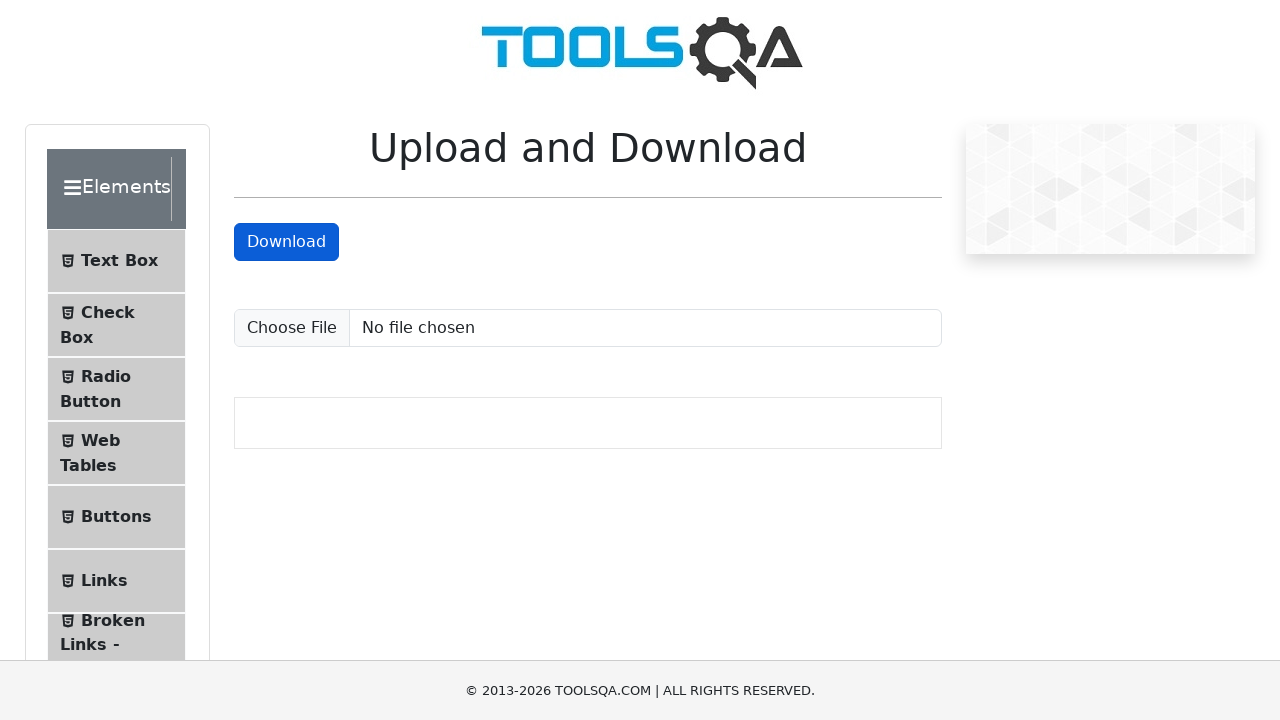

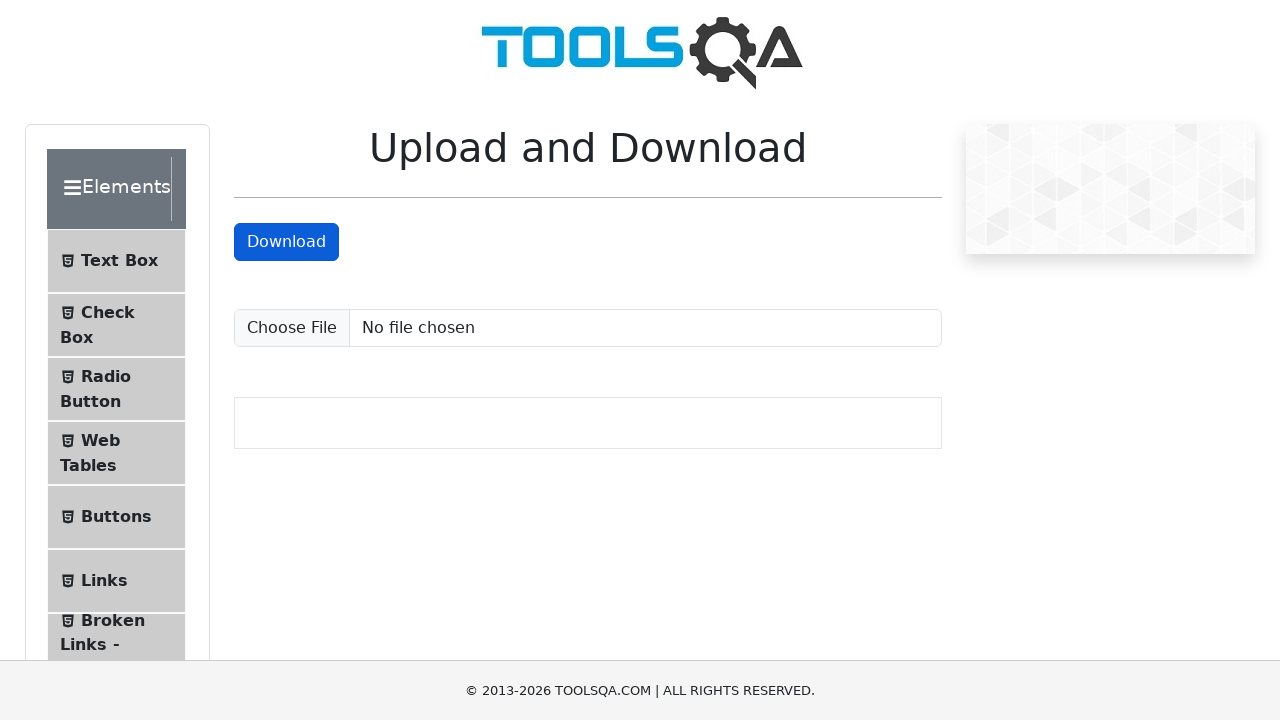